Tests triggering a prompt dialog and dismissing it without entering a value

Starting URL: https://kitchen.applitools.com/ingredients/alert

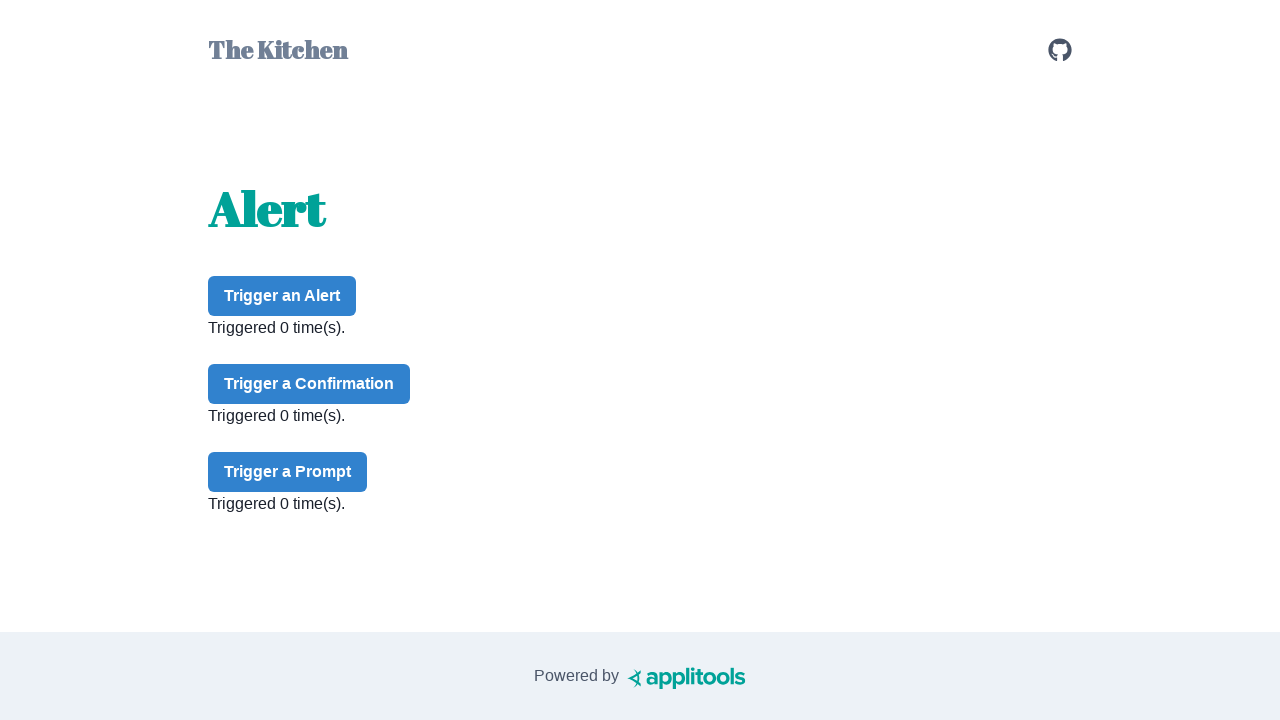

Set up dialog handler to dismiss prompts
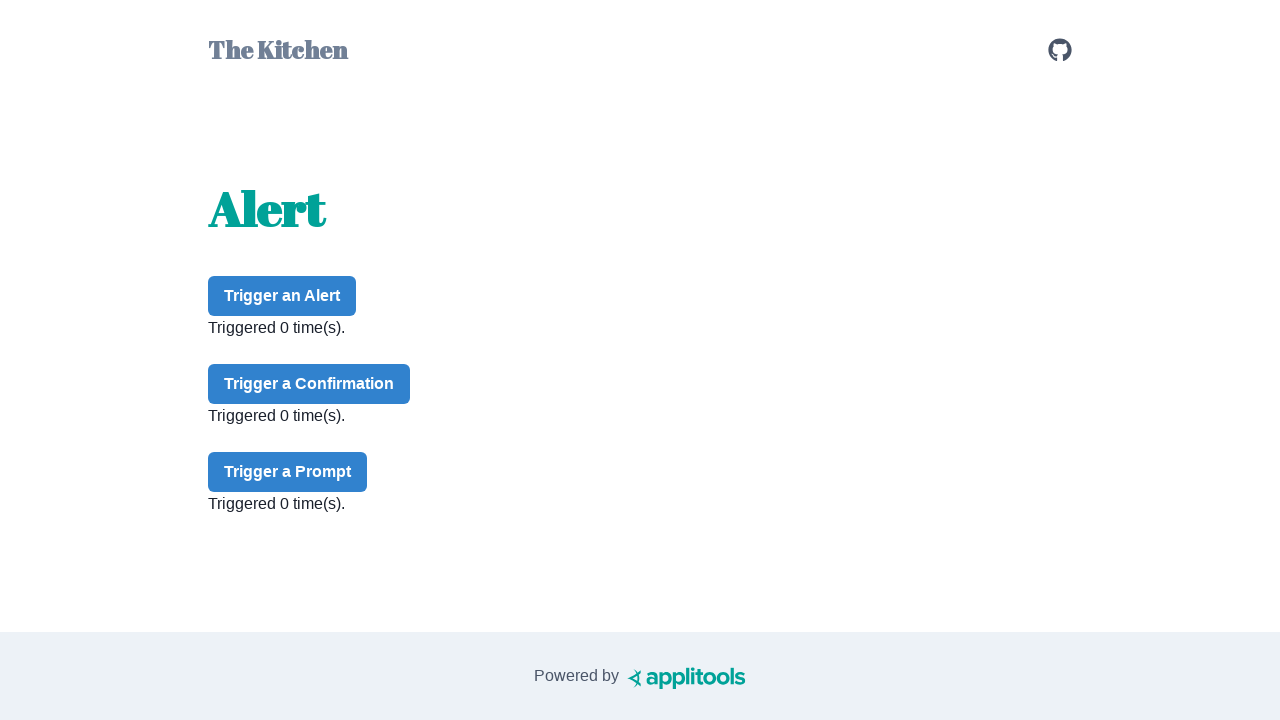

Clicked prompt button to trigger prompt dialog at (288, 472) on #prompt-button
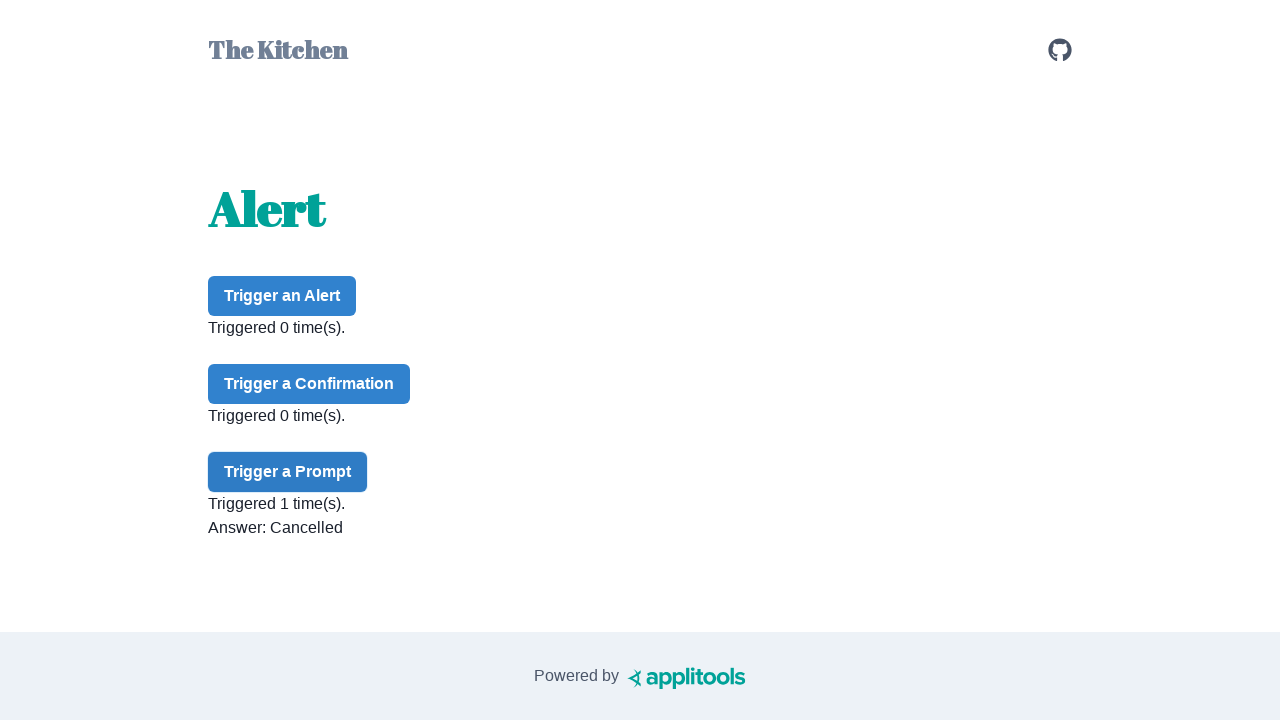

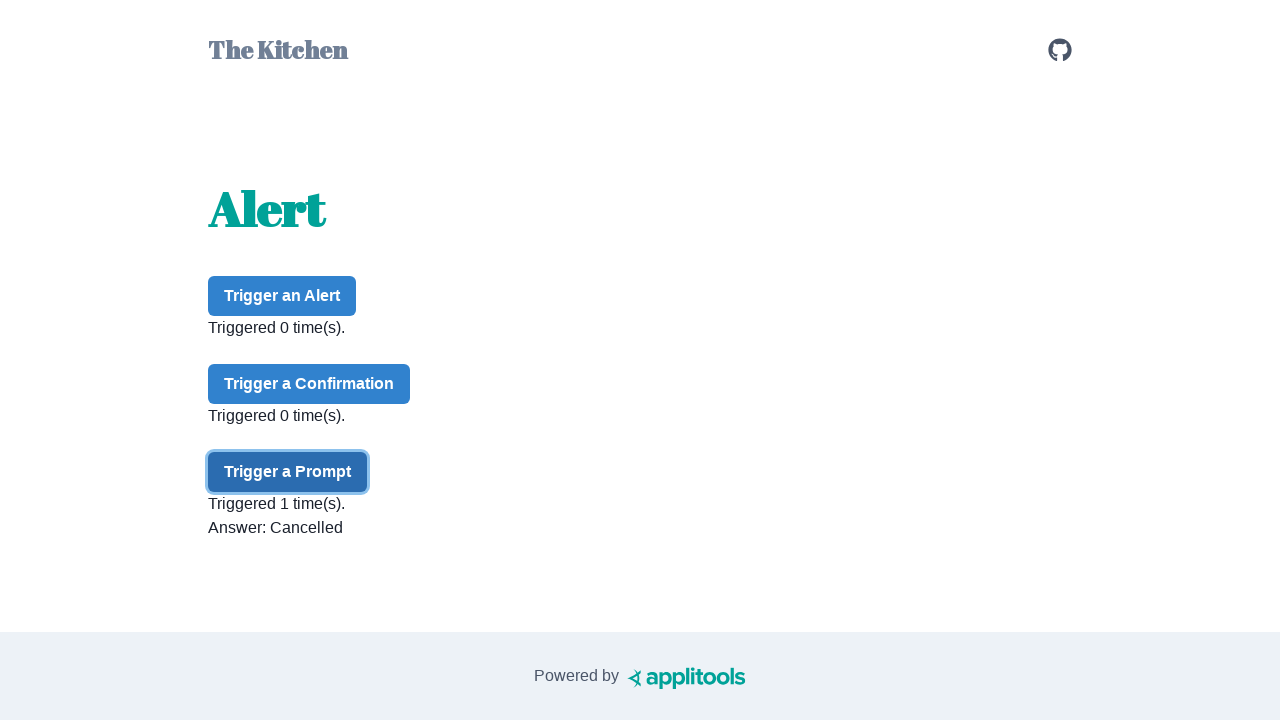